Tests AJAX content loading by clicking a button that triggers an AJAX call and waiting for the dynamically loaded content to appear

Starting URL: https://testautomationpractice.blogspot.com/p/gui-elements-ajax-hidden.html

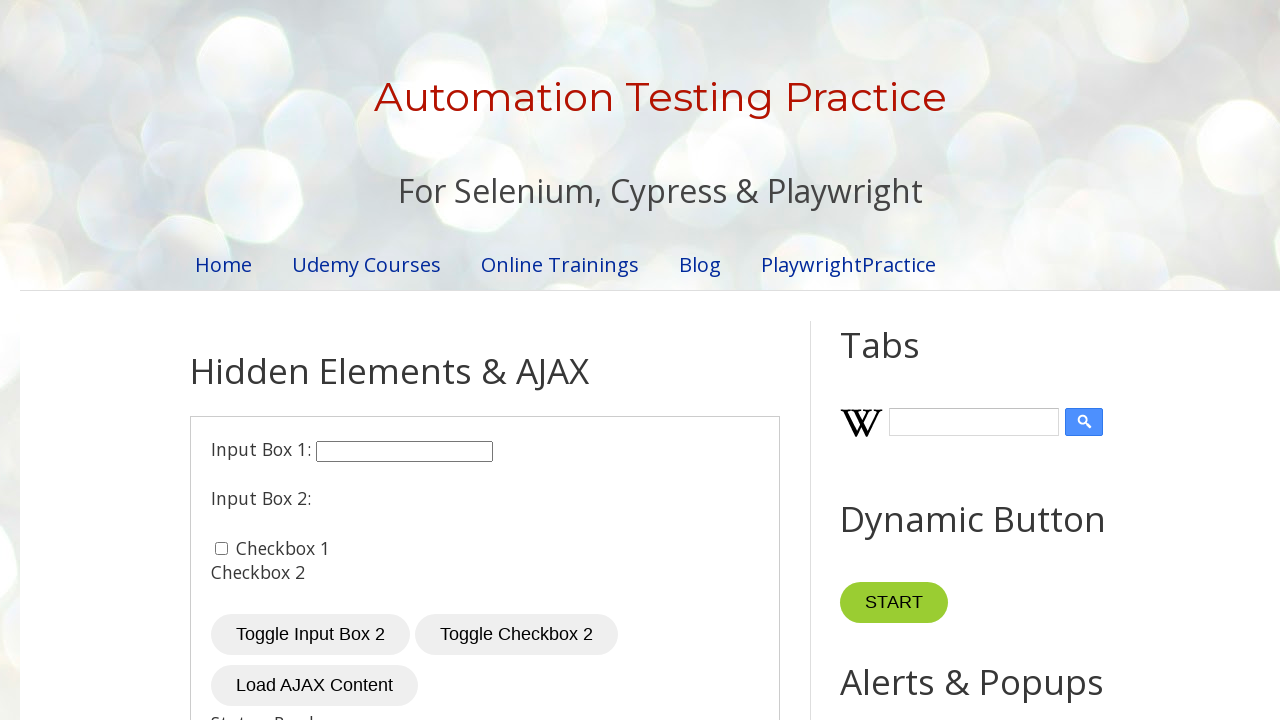

Clicked button to trigger AJAX content loading at (314, 686) on button#loadContent
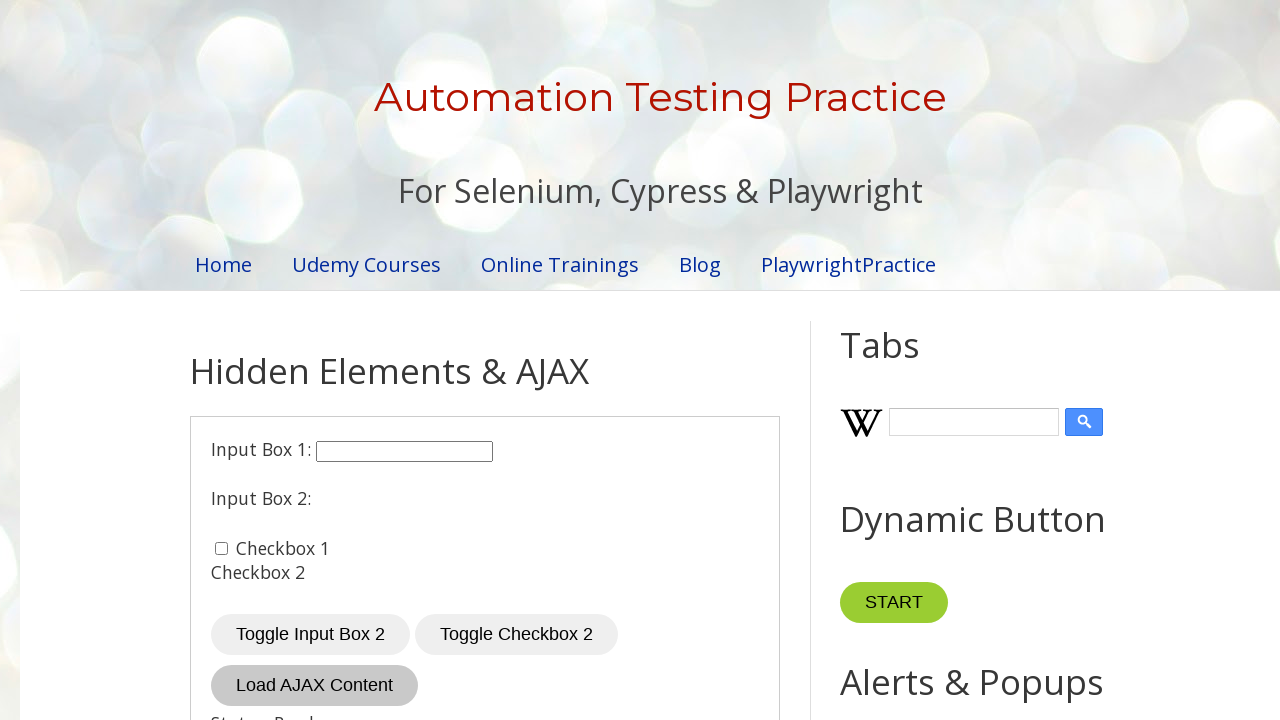

Waited for AJAX content to load and become visible
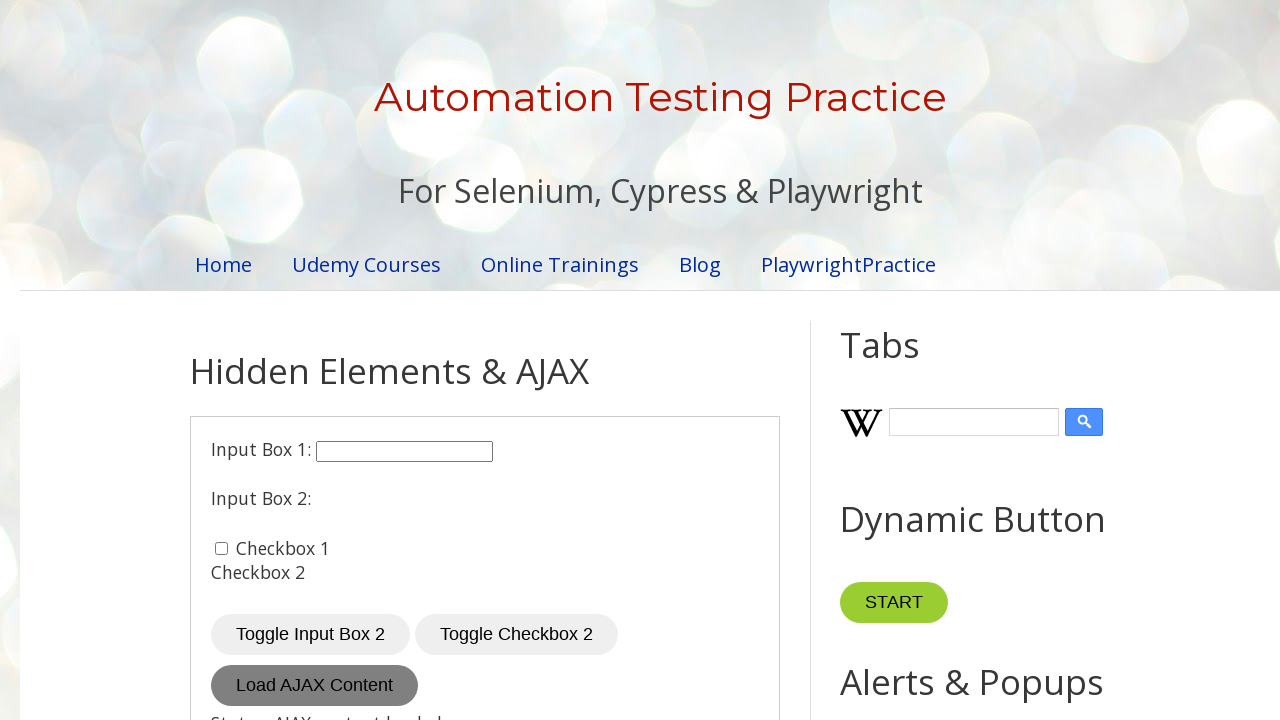

Retrieved loaded content text: AJAX Content Loaded
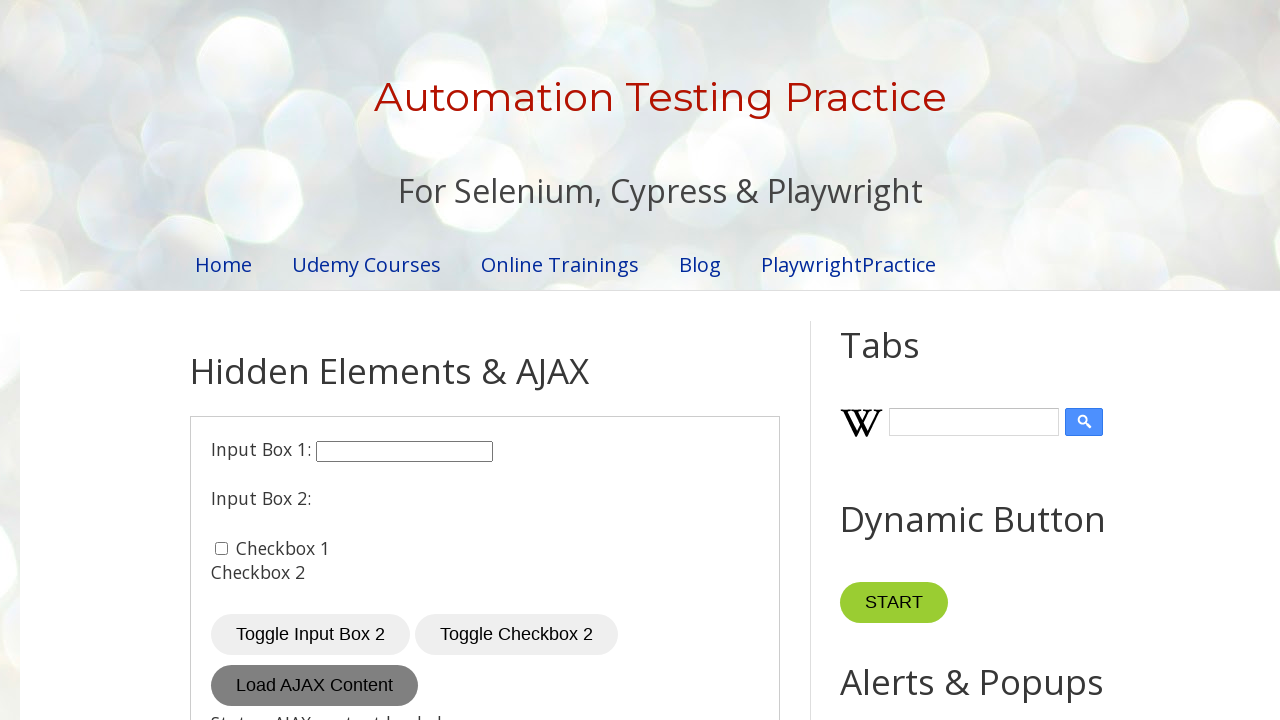

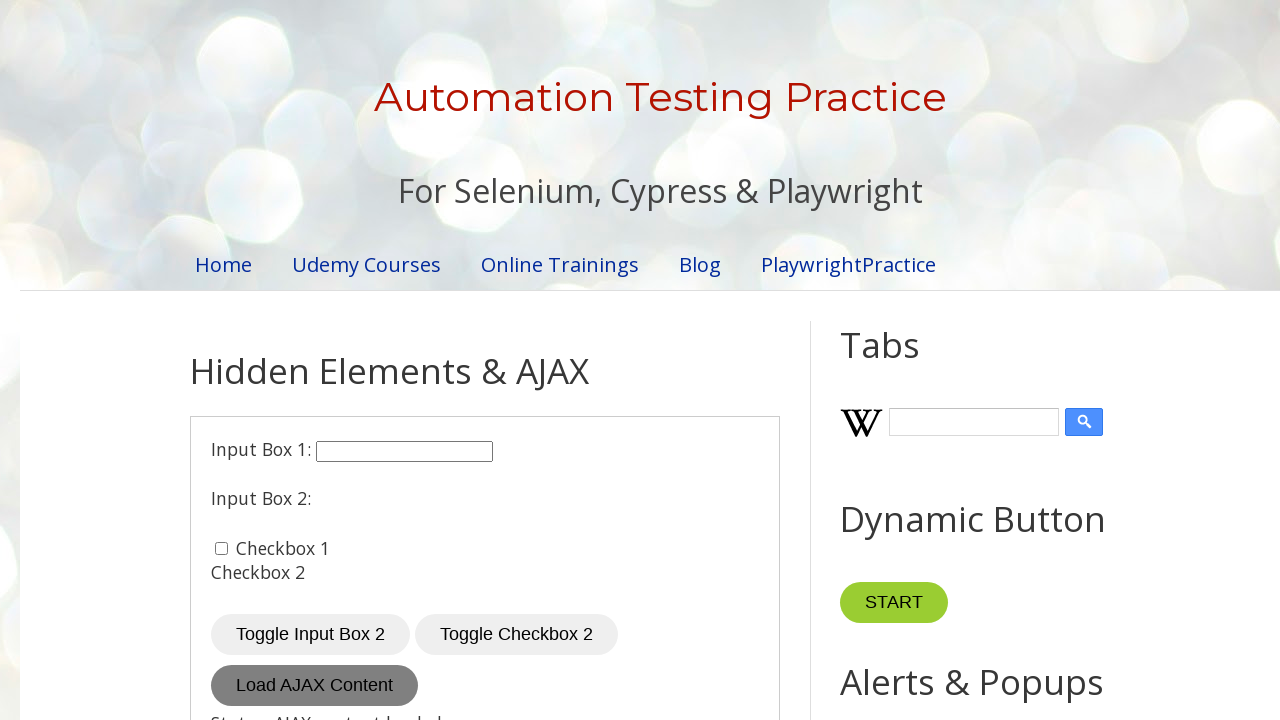